Tests that the text input field is cleared after adding a todo item

Starting URL: https://todomvc.com/examples/react/dist/

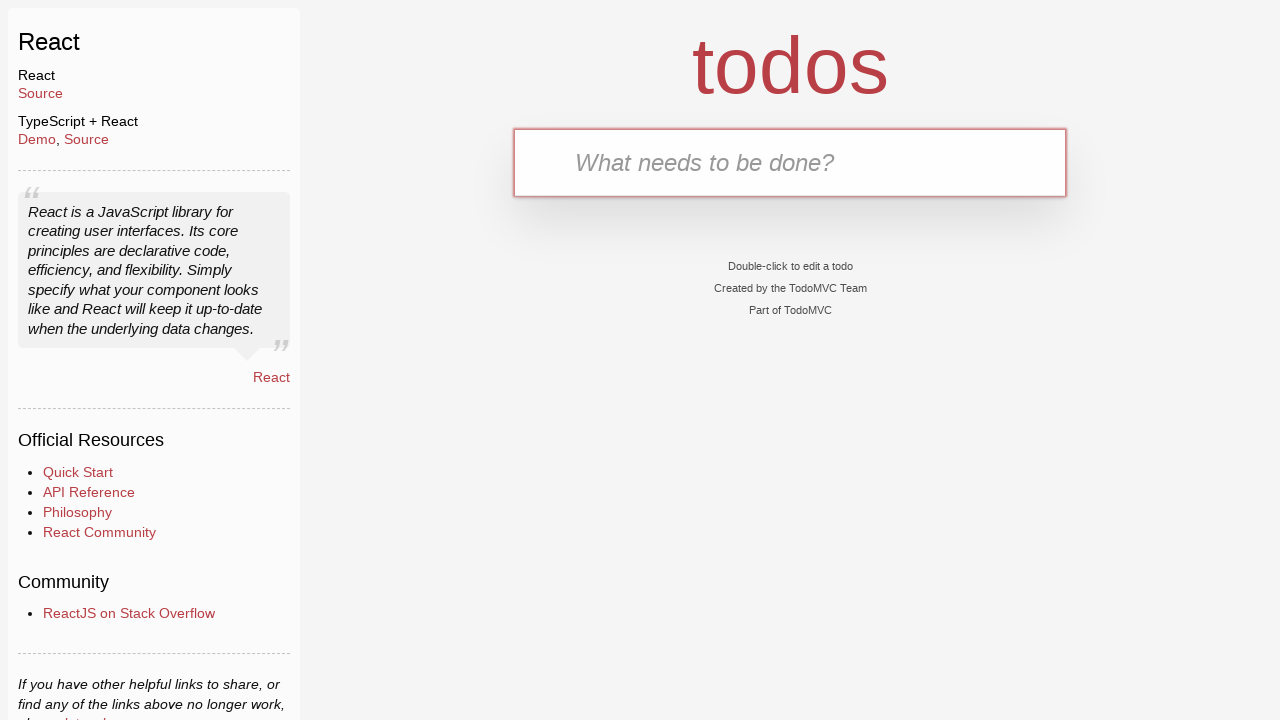

Waited for todo input field to be available
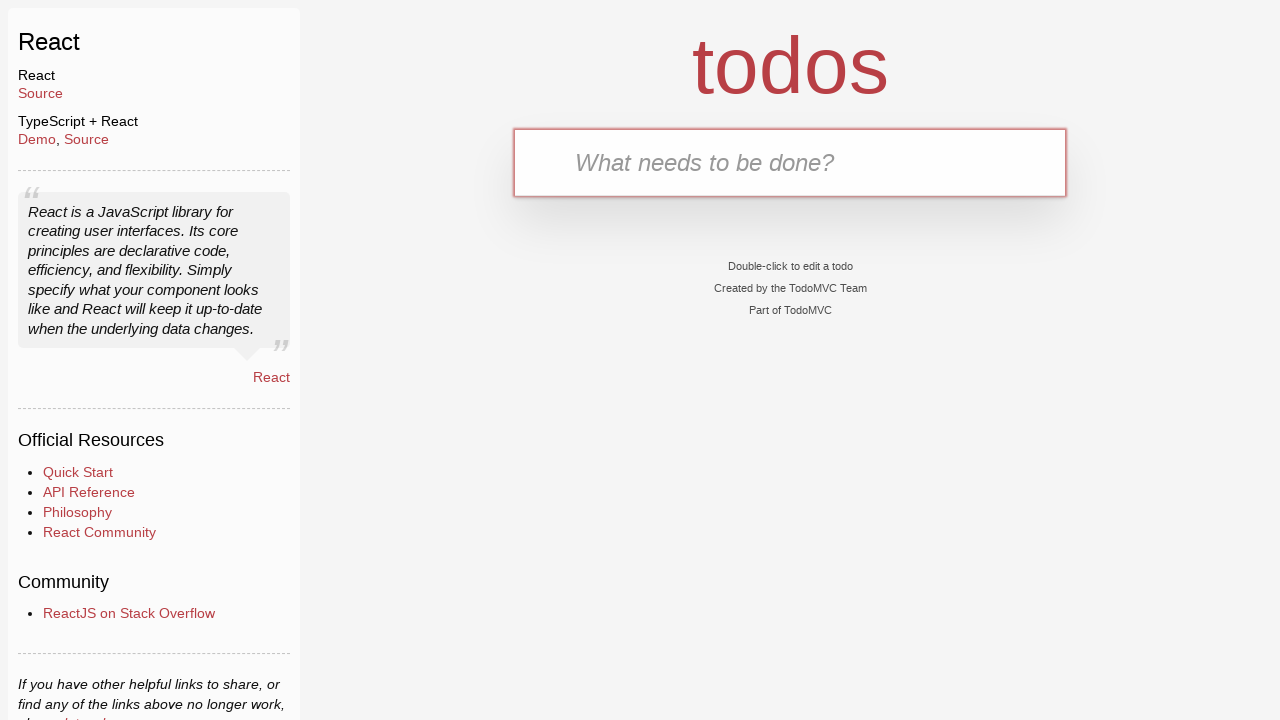

Filled todo input field with 'buy some cheese' on .new-todo
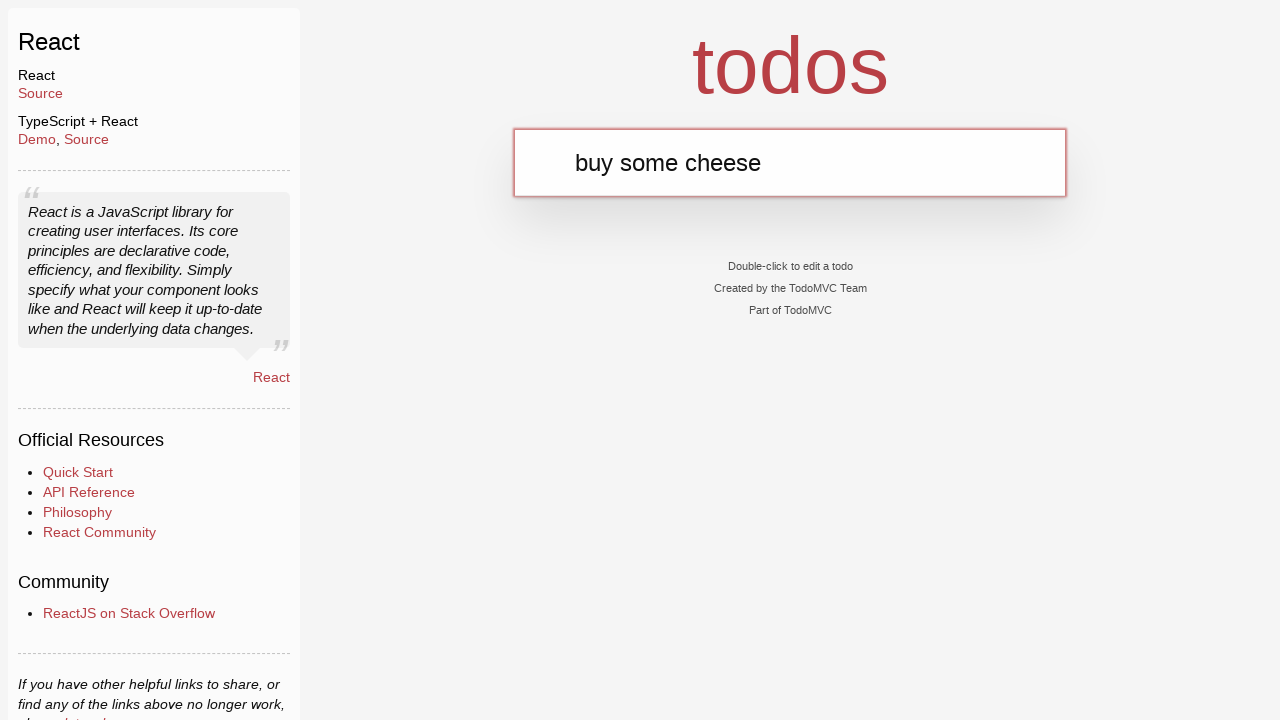

Pressed Enter to add the todo item on .new-todo
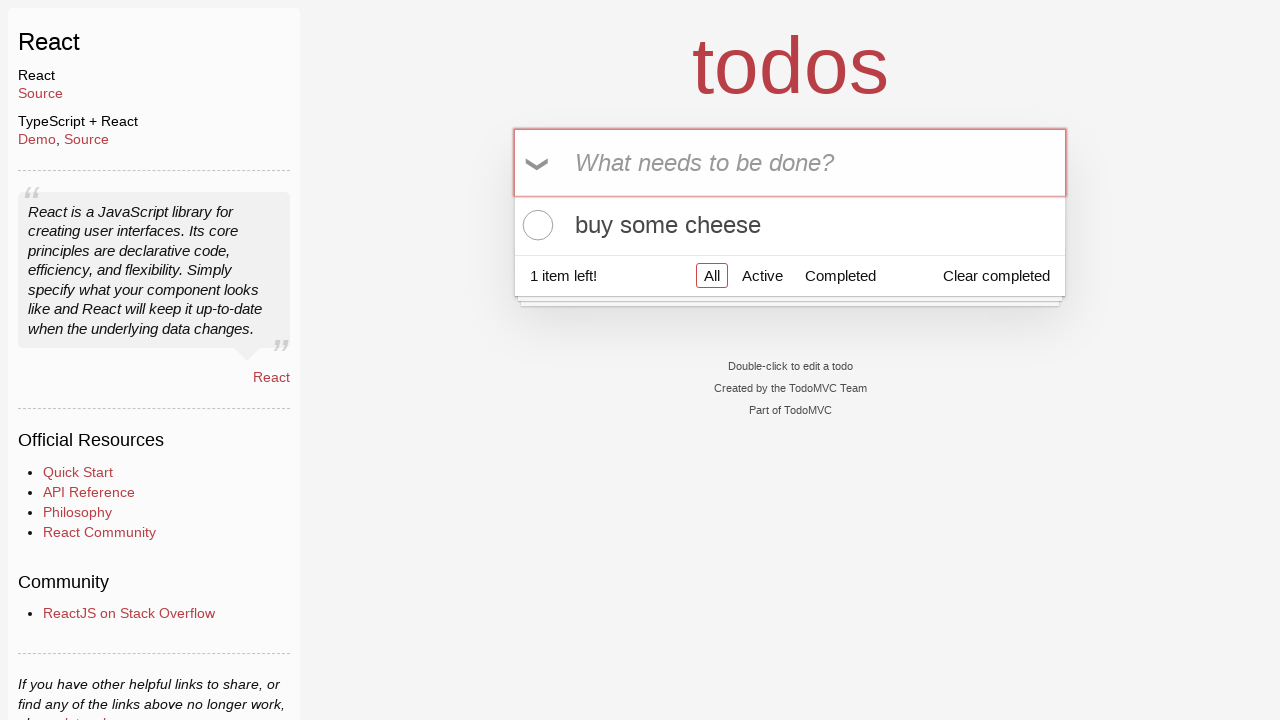

Todo item appeared in the list
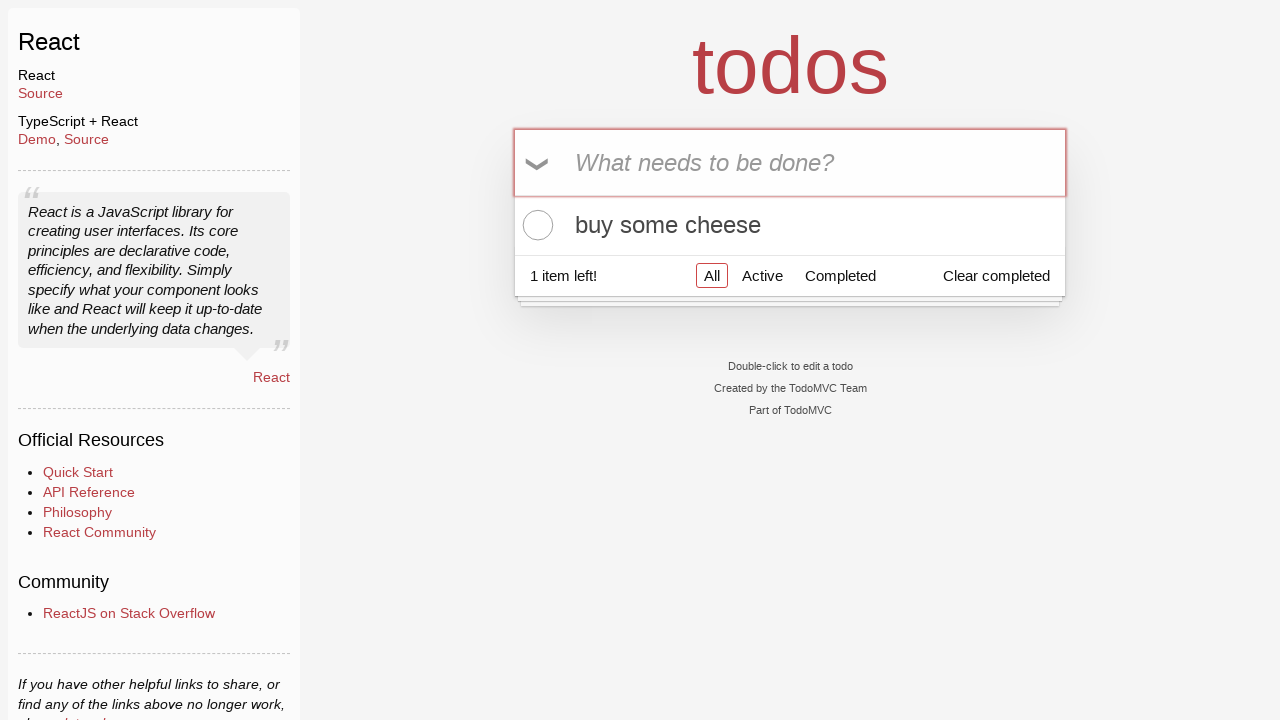

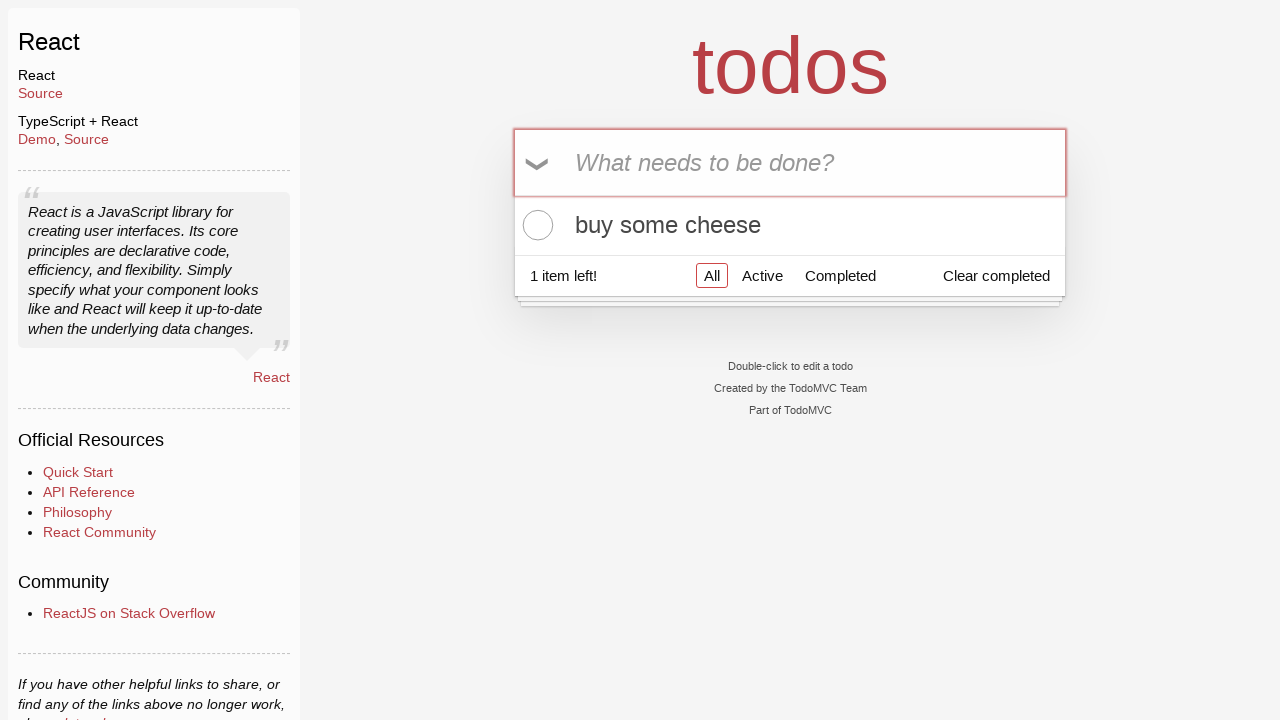